Tests implicit wait functionality by clicking the Remove button and verifying the "It's gone!" message appears

Starting URL: https://the-internet.herokuapp.com/dynamic_controls

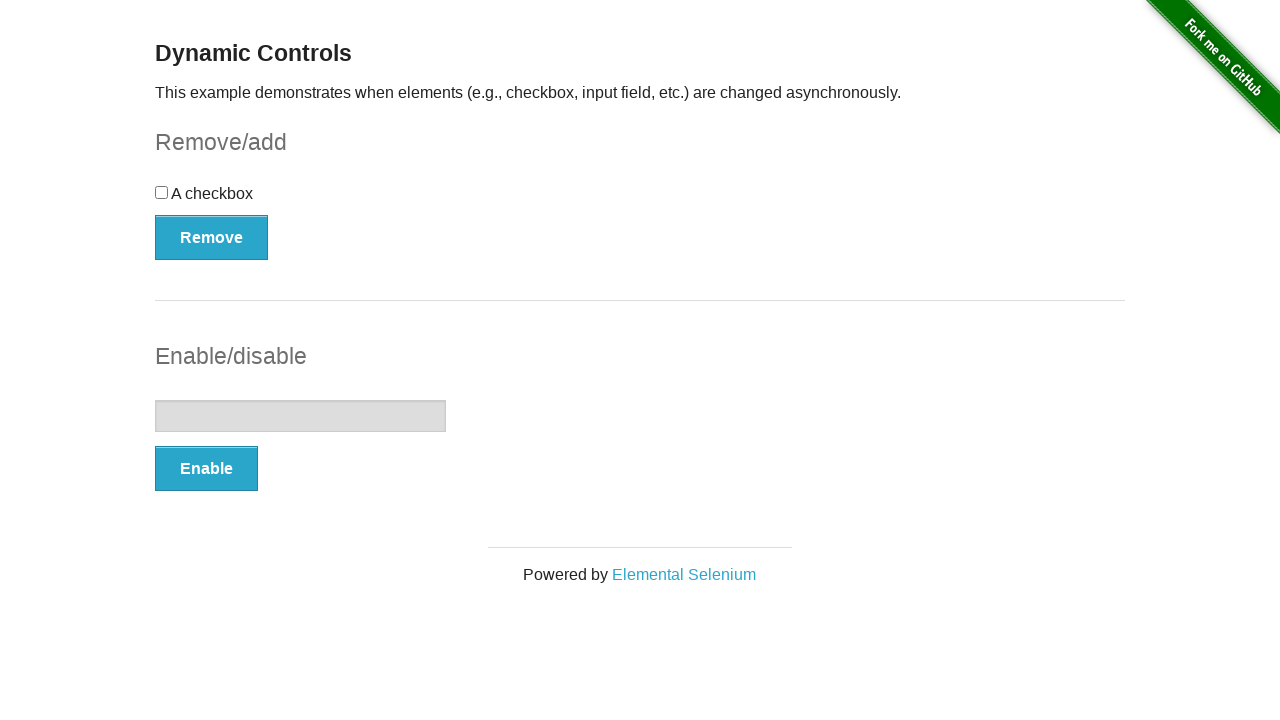

Clicked the Remove button at (212, 237) on xpath=//button[@type='button']
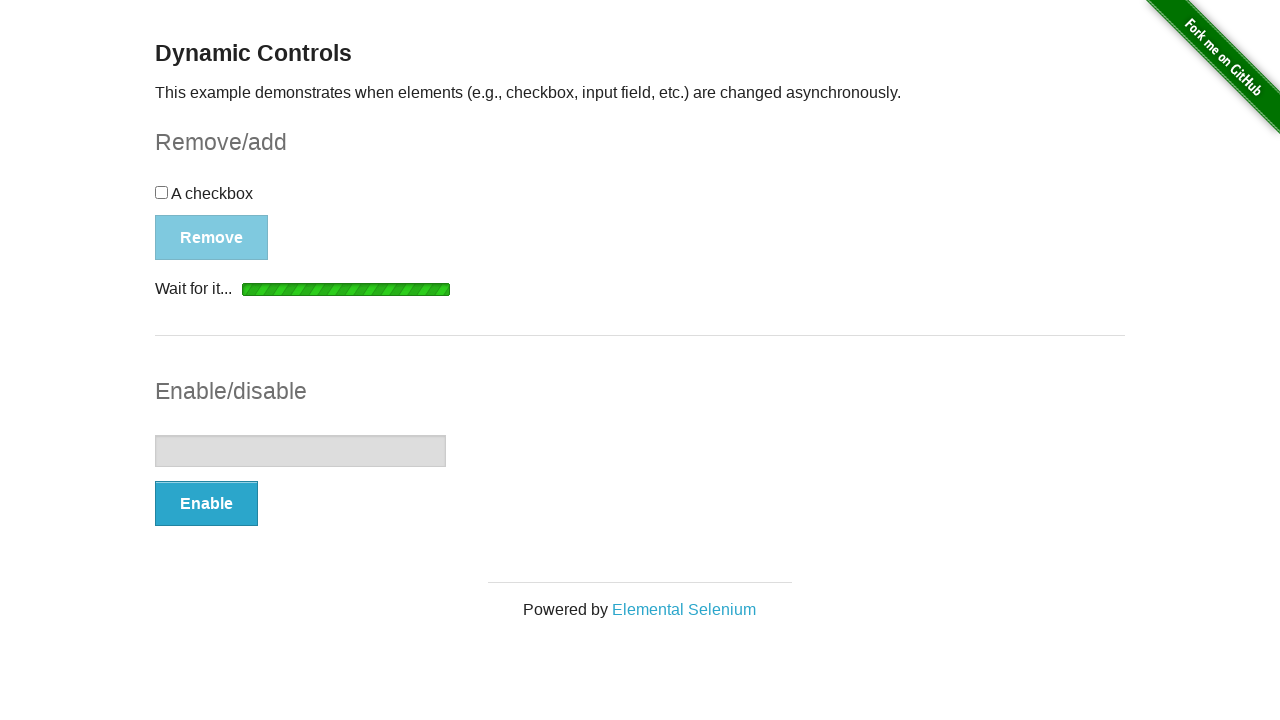

Waited for the 'It's gone!' message element to appear
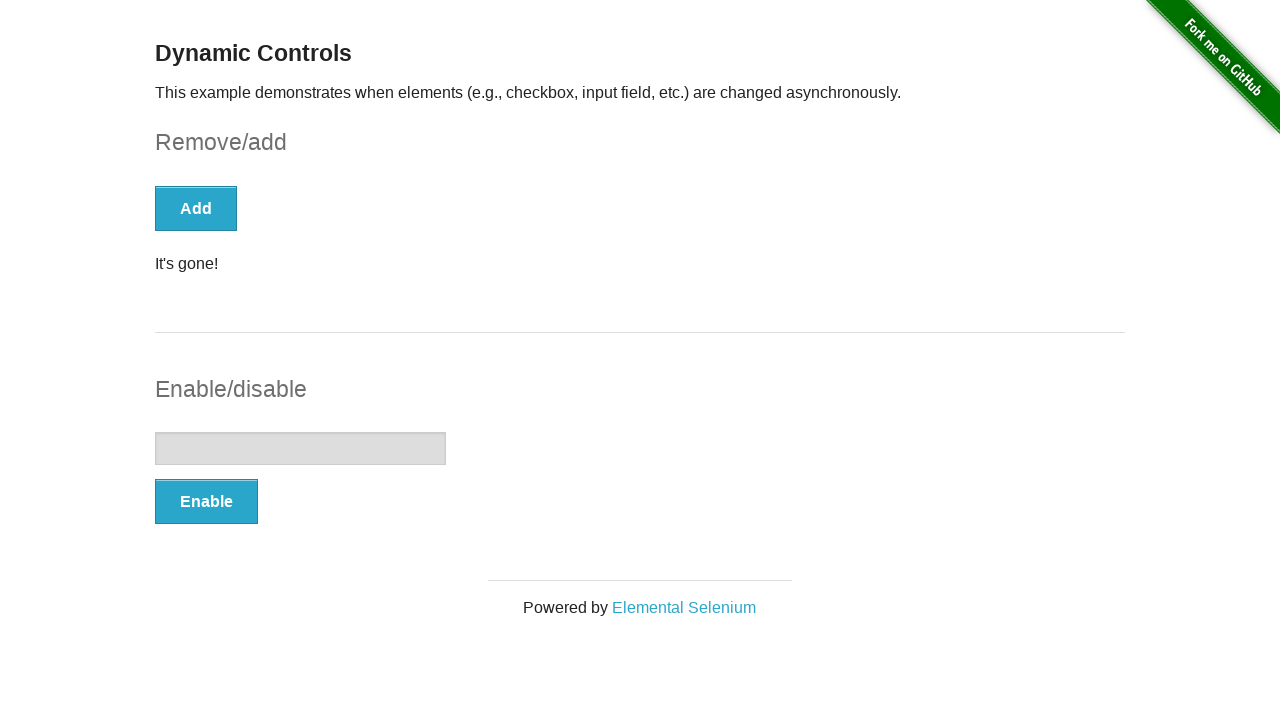

Verified that the message displays 'It's gone!'
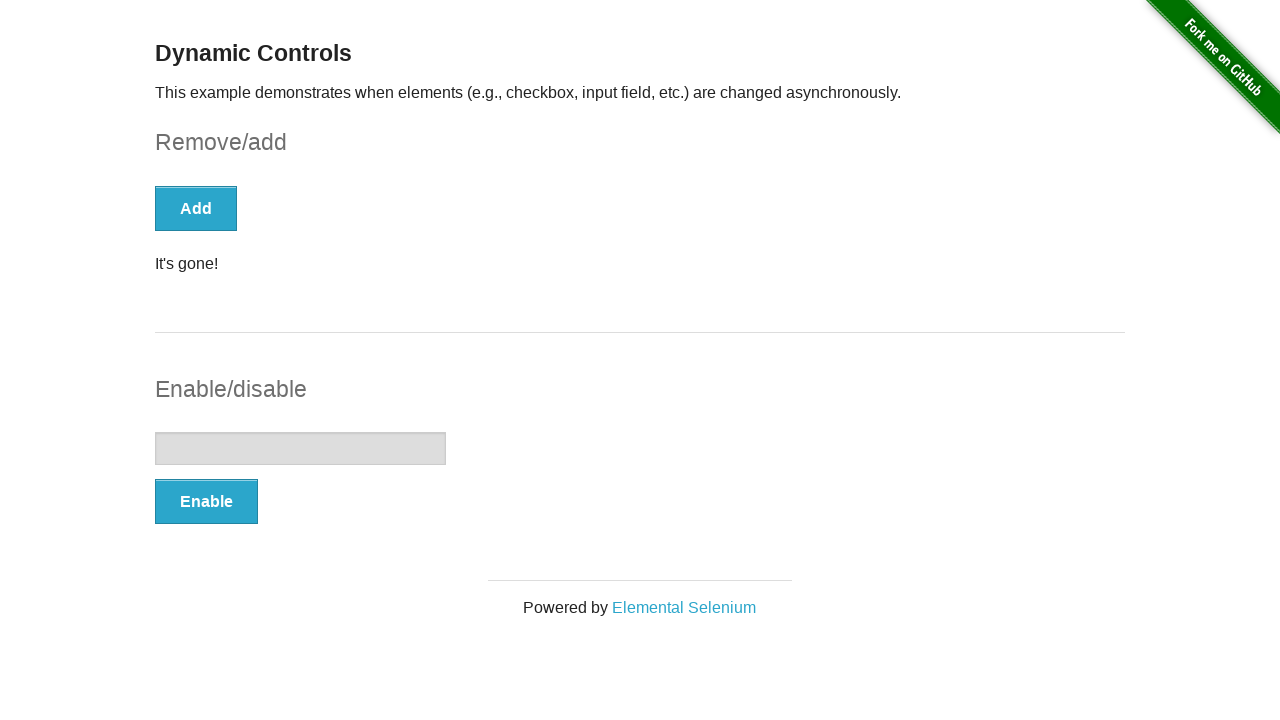

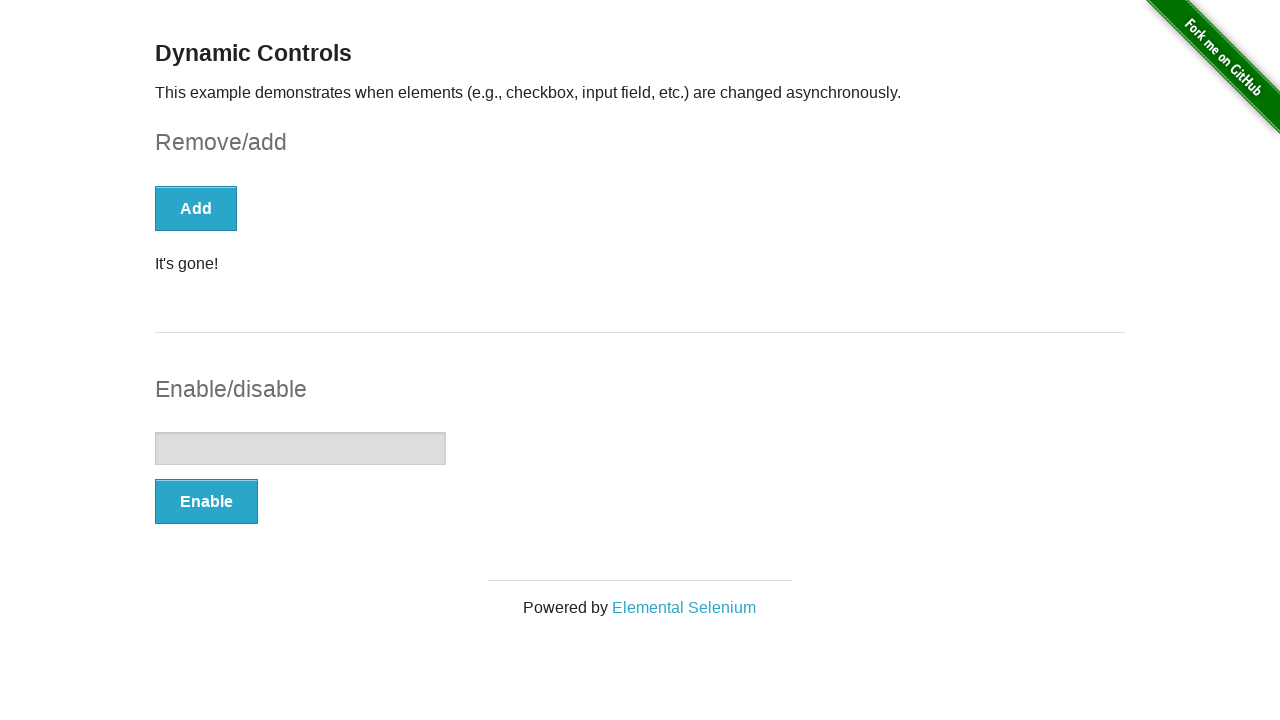